Tests file upload functionality by navigating to the file upload practice page, selecting a file, and submitting the form.

Starting URL: https://commitquality.com/

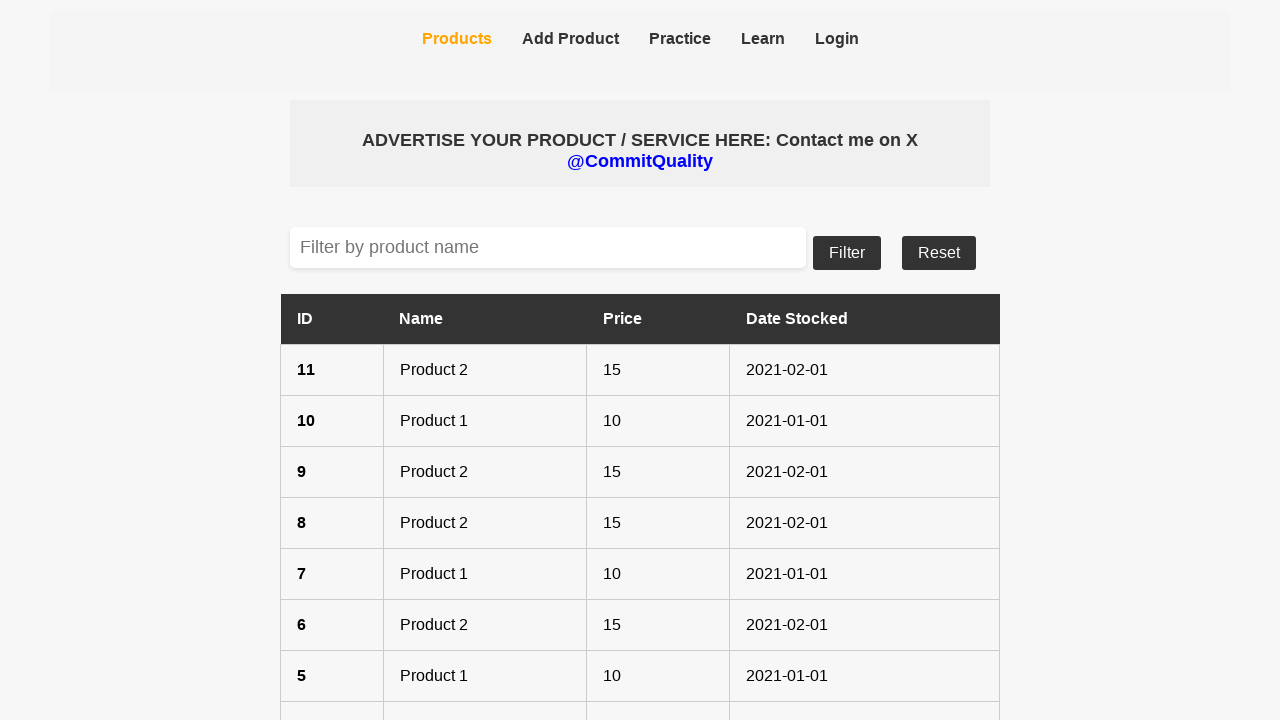

Clicked on Practice navbar item at (680, 40) on internal:testid=[data-testid="navbar-practice"s]
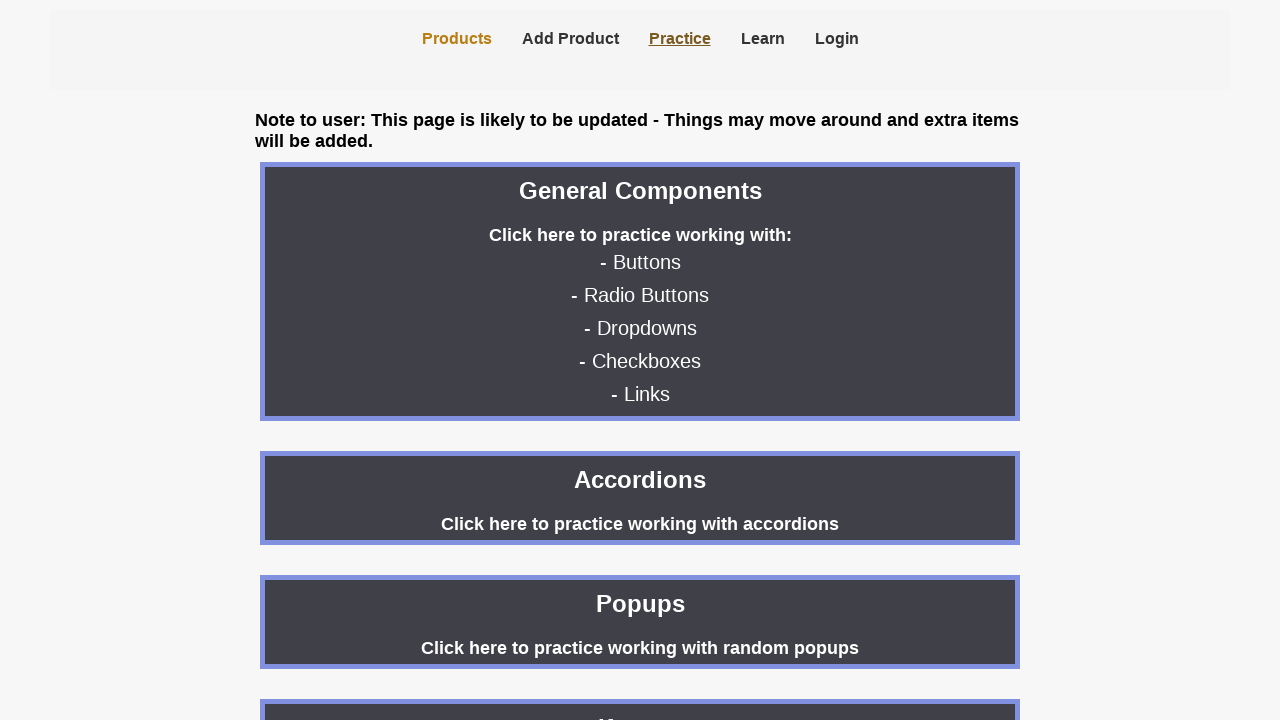

Clicked on file upload practice option at (640, 360) on internal:testid=[data-testid="practice-file-upload"s]
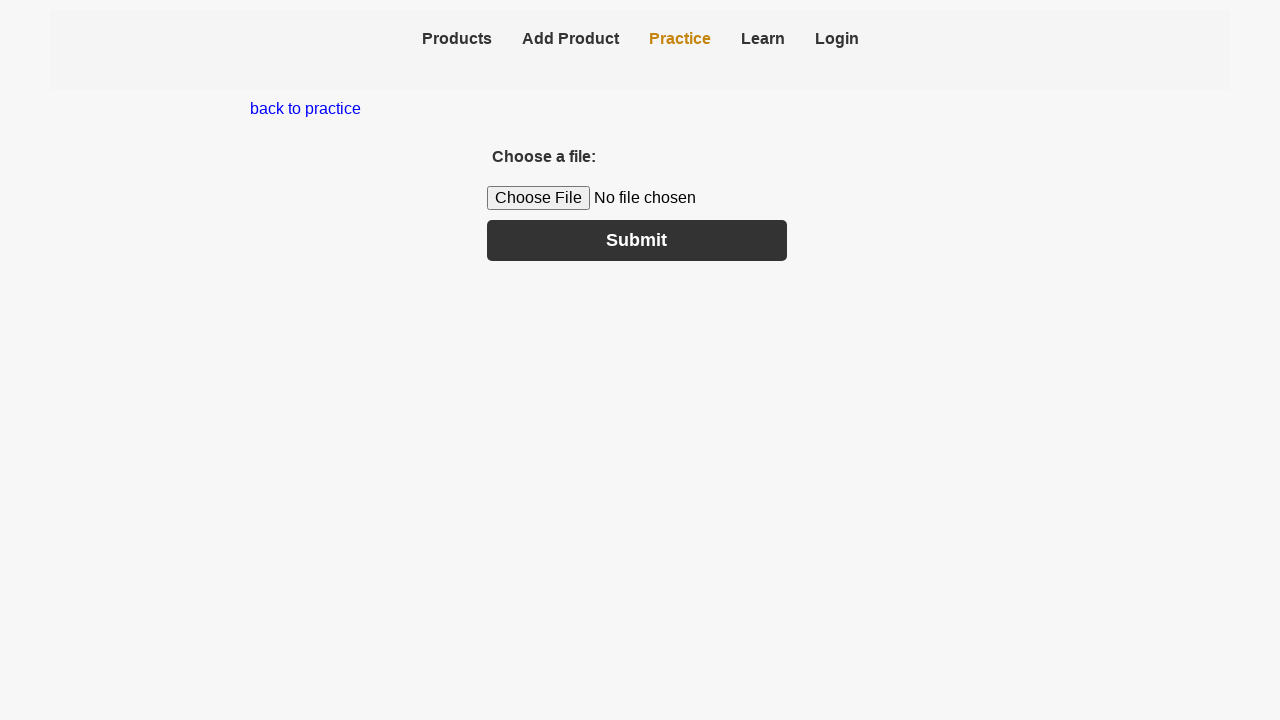

Created temporary test file for upload
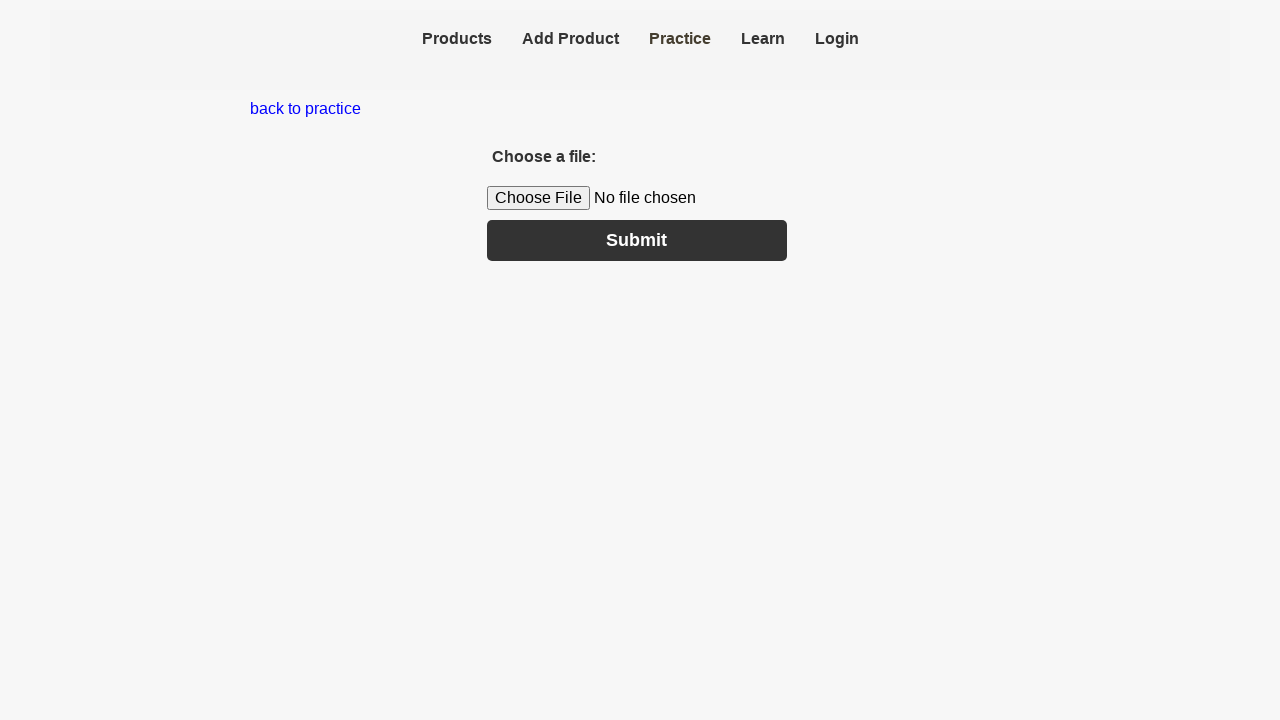

Selected test file for upload
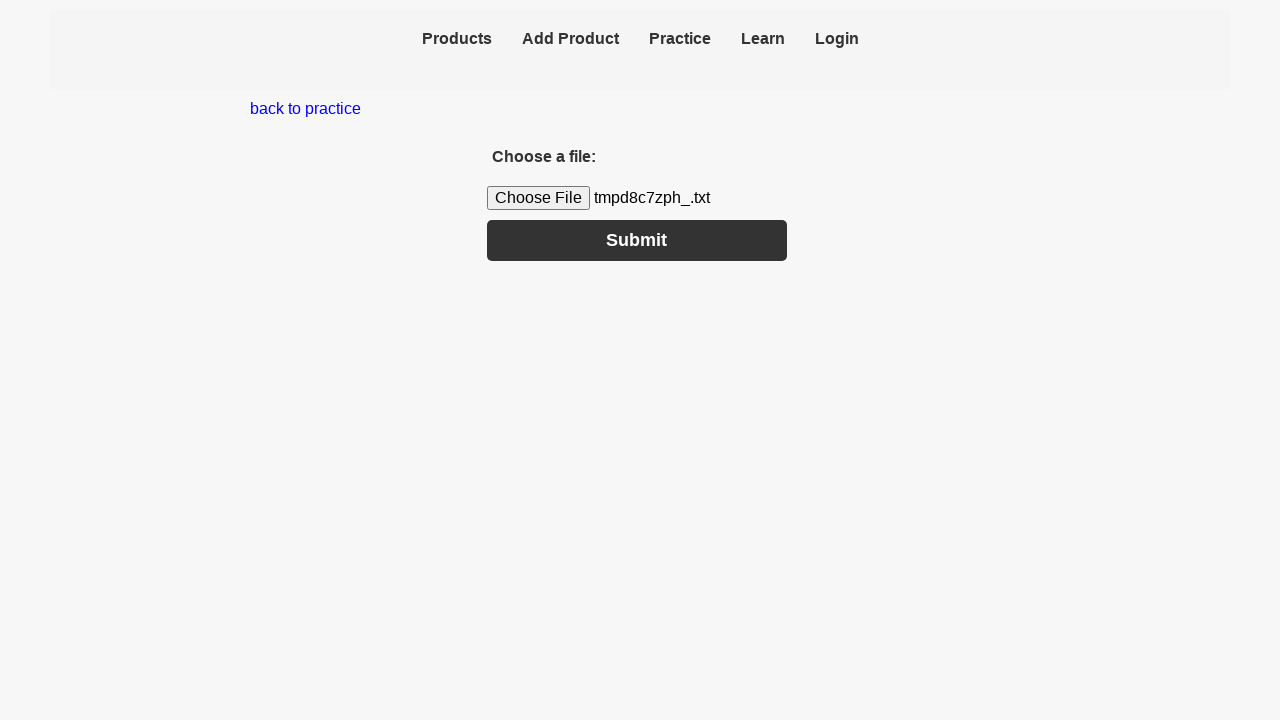

Set up dialog handler to dismiss any dialogs
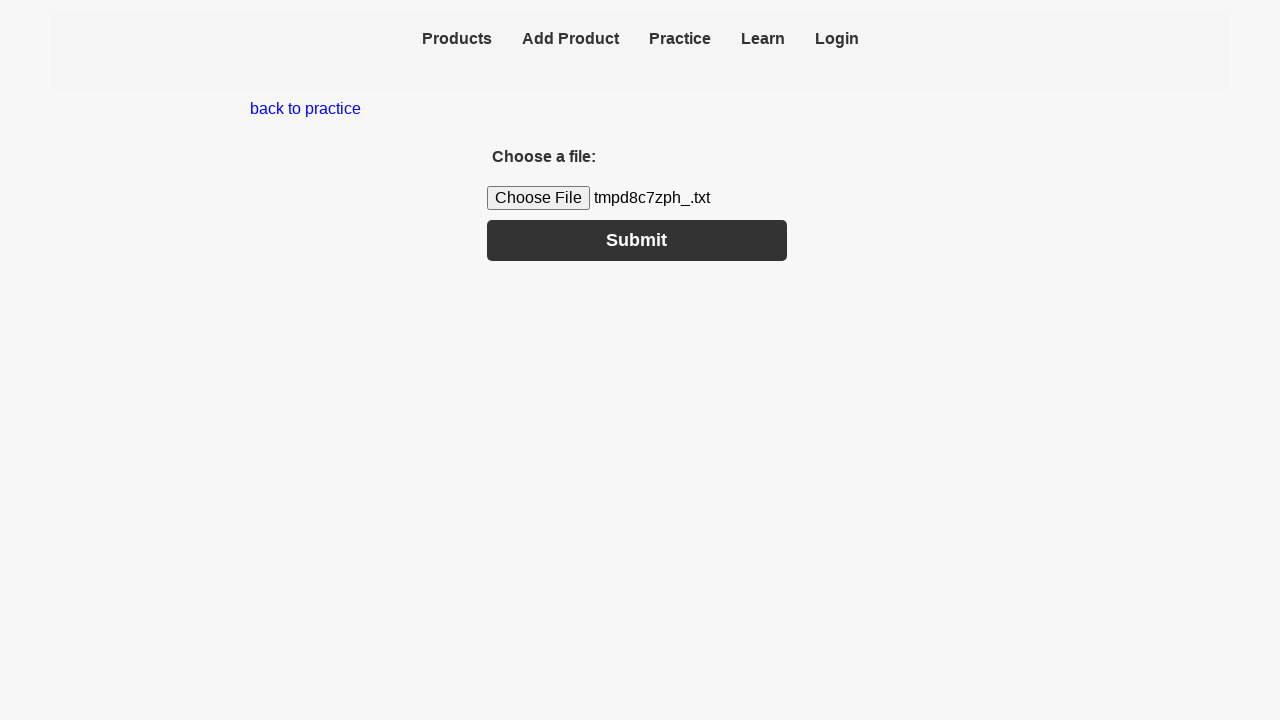

Clicked Submit button to upload file at (637, 240) on internal:role=button[name="Submit"i]
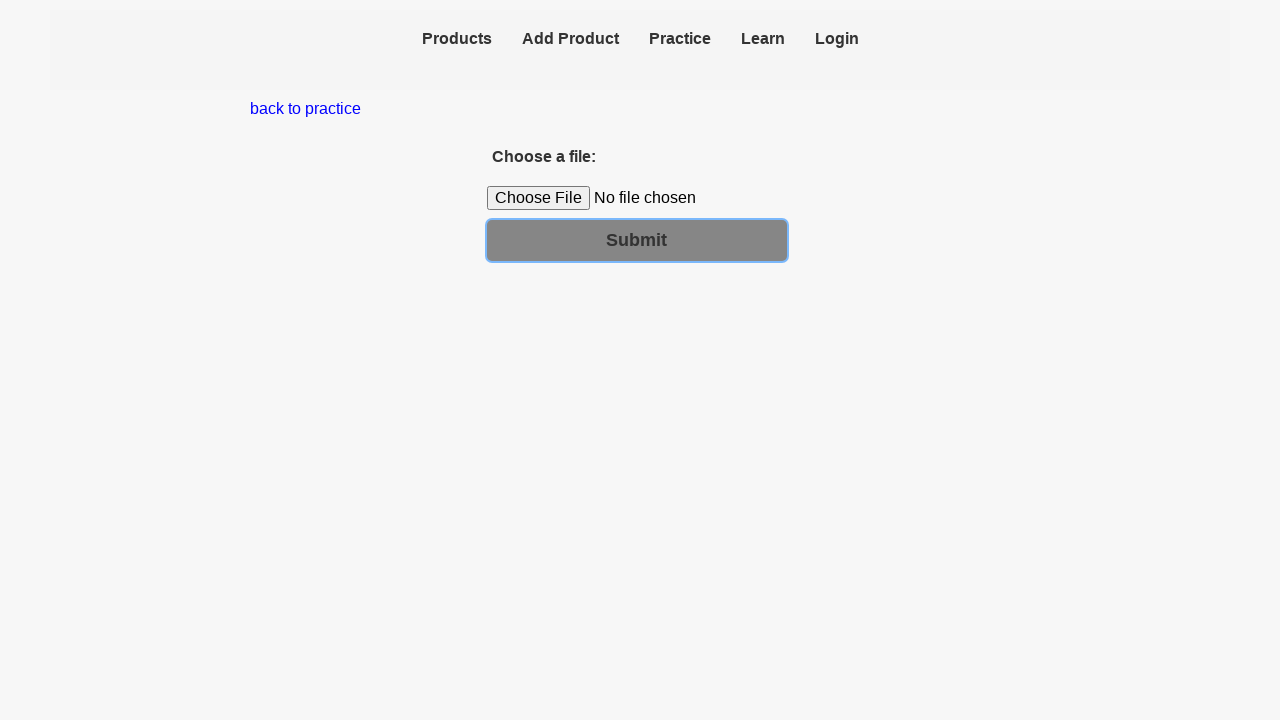

Cleaned up temporary test file
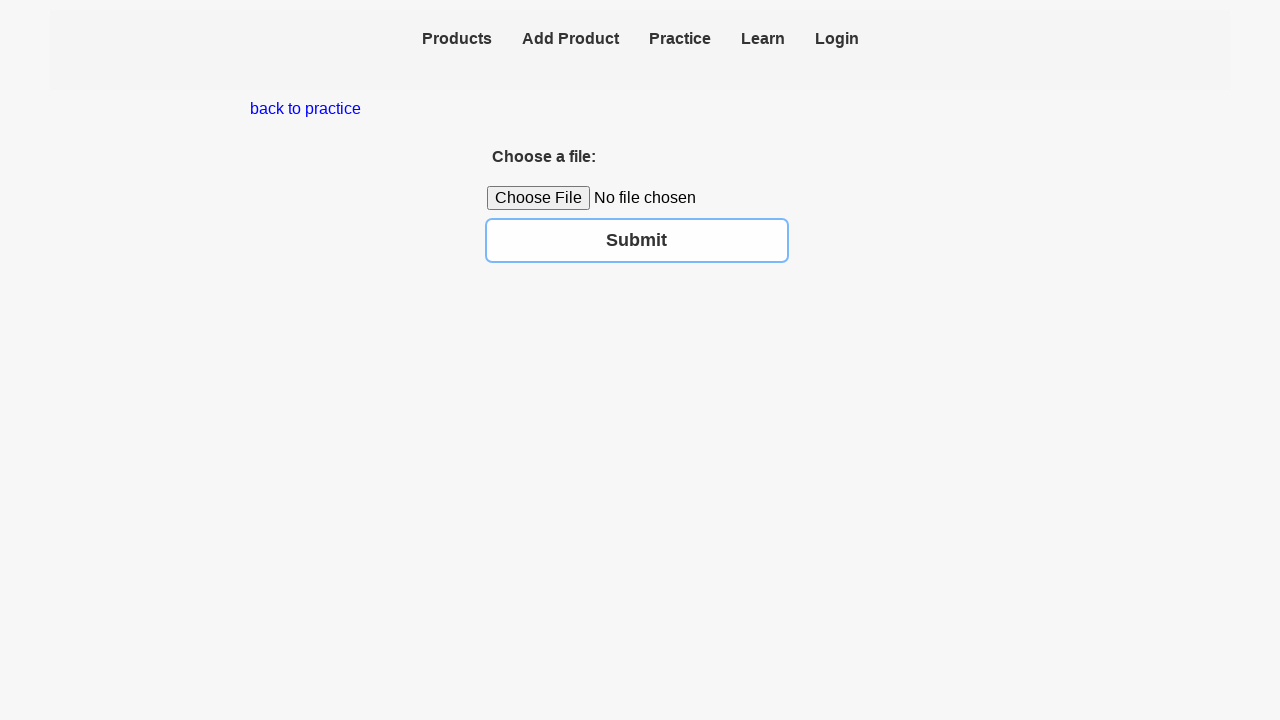

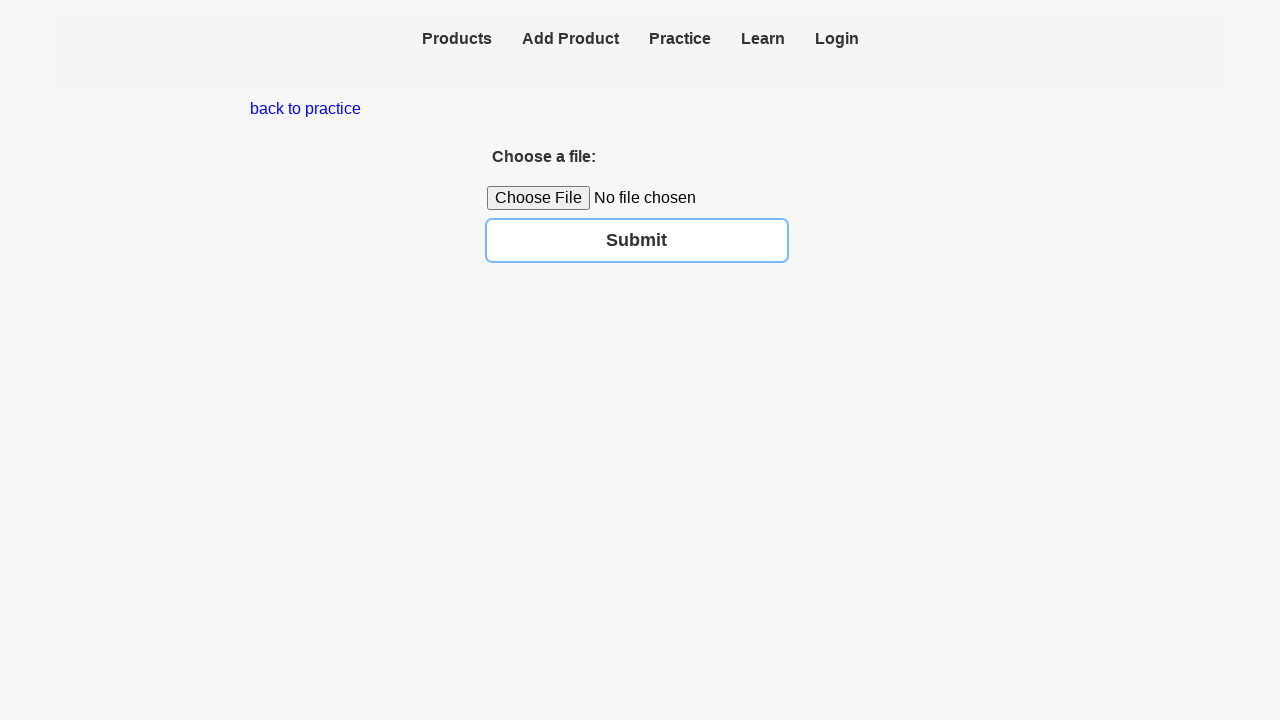